Tests a form submission by filling in first name, last name, and email fields, then clicking the submit button

Starting URL: https://secure-retreat-92358.herokuapp.com/

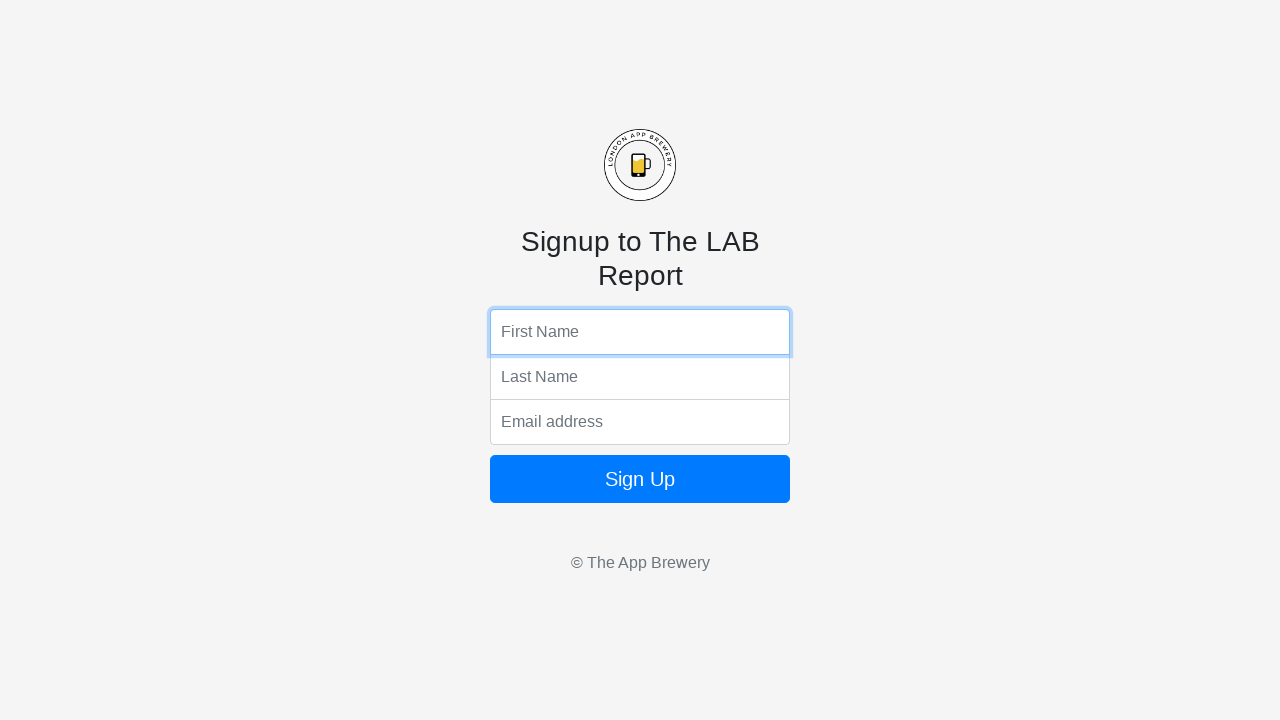

Filled first name field with 'Shivam' on input[name='fName']
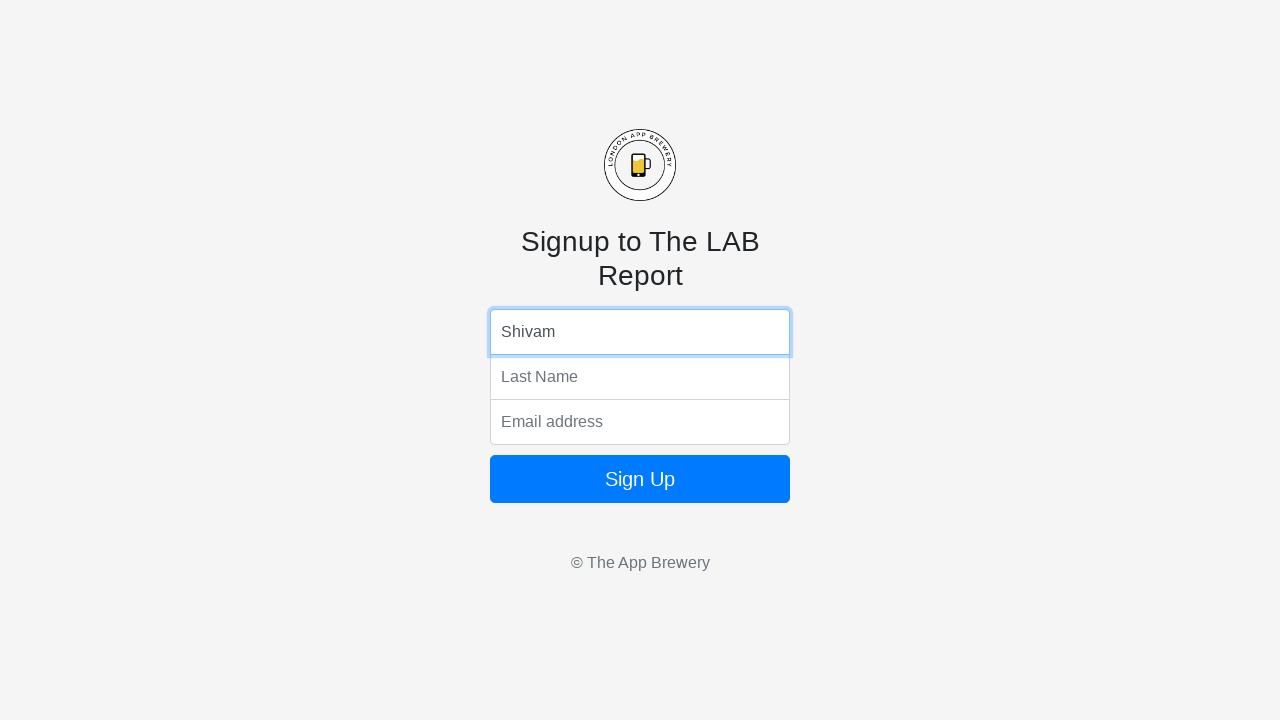

Filled last name field with 'Jaiswal' on input[name='lName']
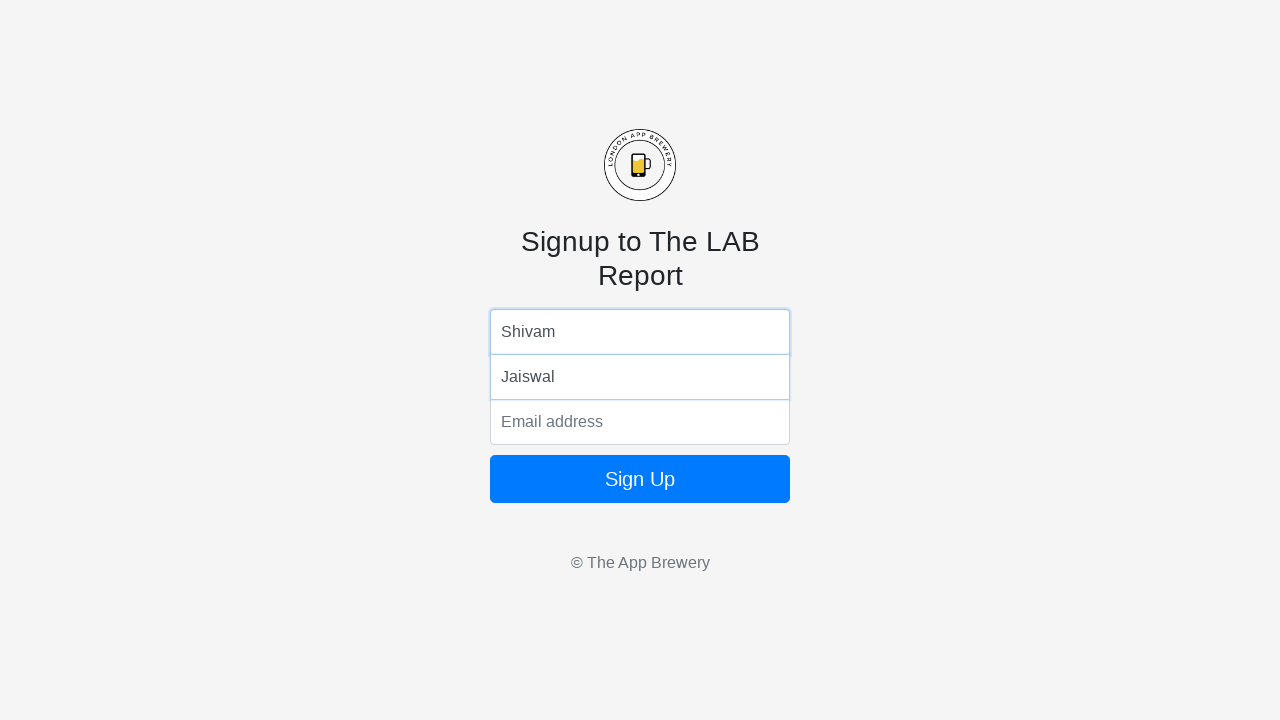

Filled email field with 'shivam@gmail.com' on input[name='email']
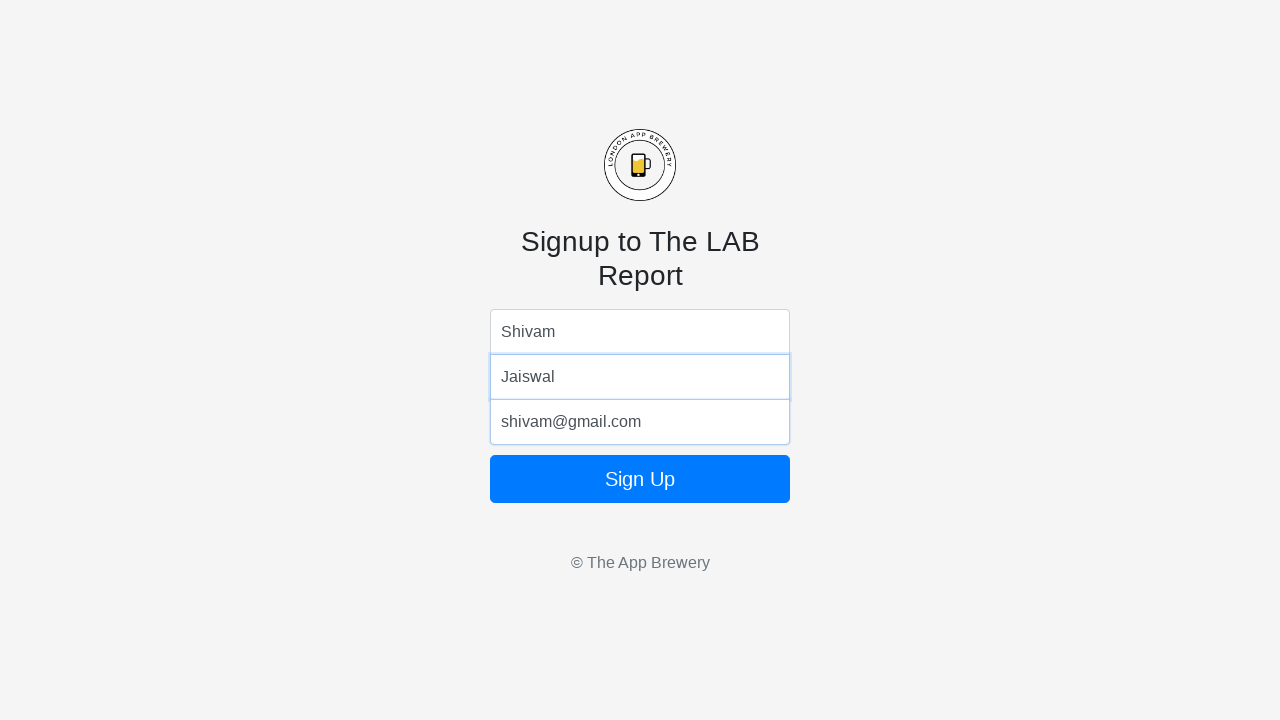

Clicked submit button to submit the form at (640, 479) on form button
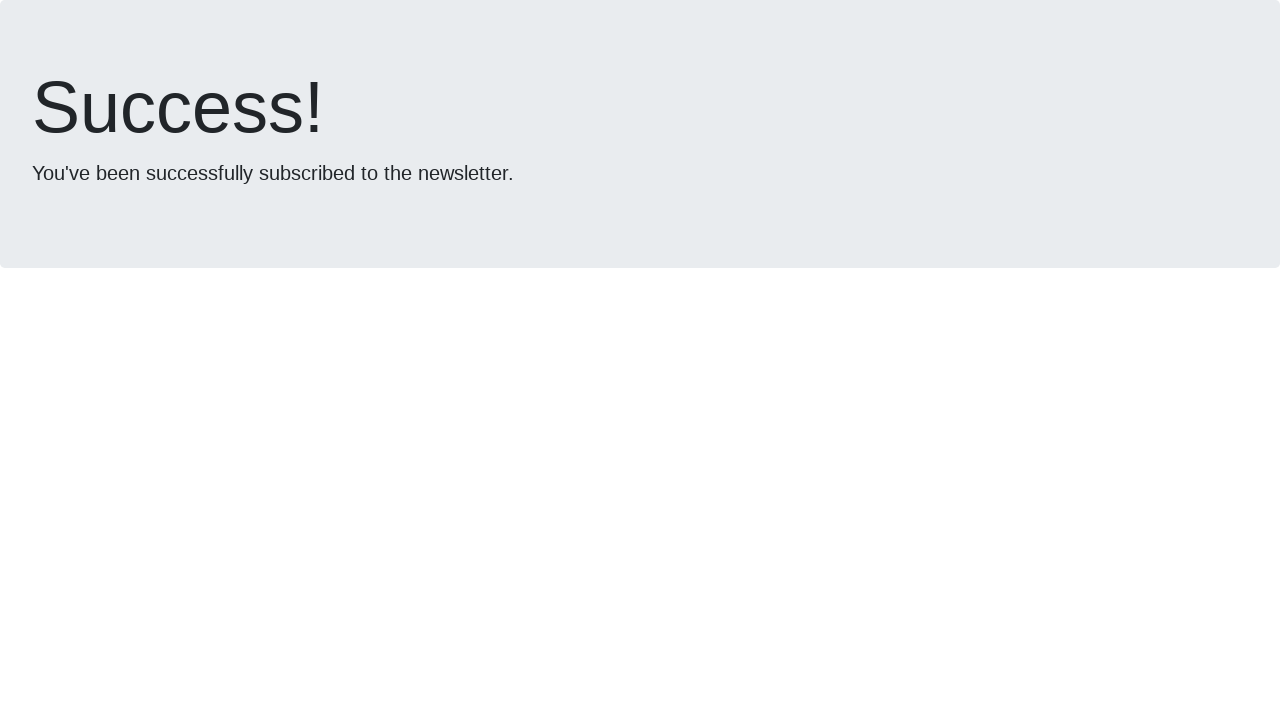

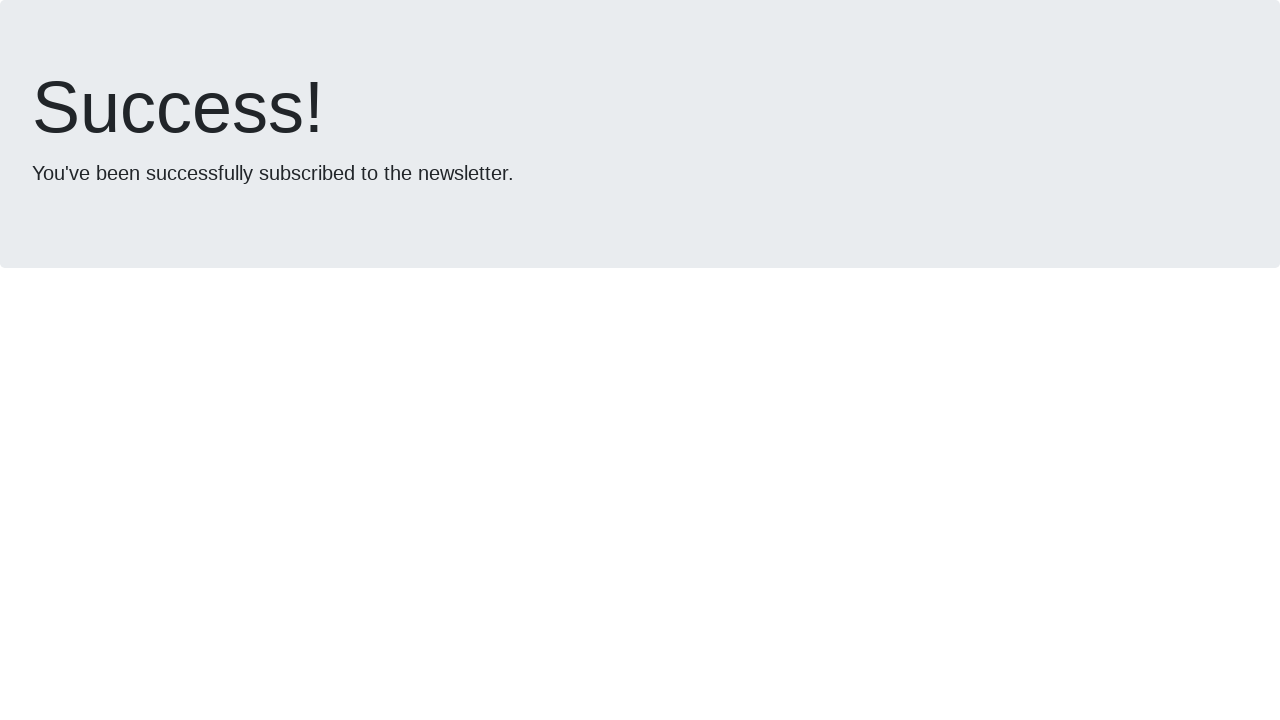